Tests hover functionality by moving mouse over an element on W3Schools homepage

Starting URL: https://www.w3schools.com/

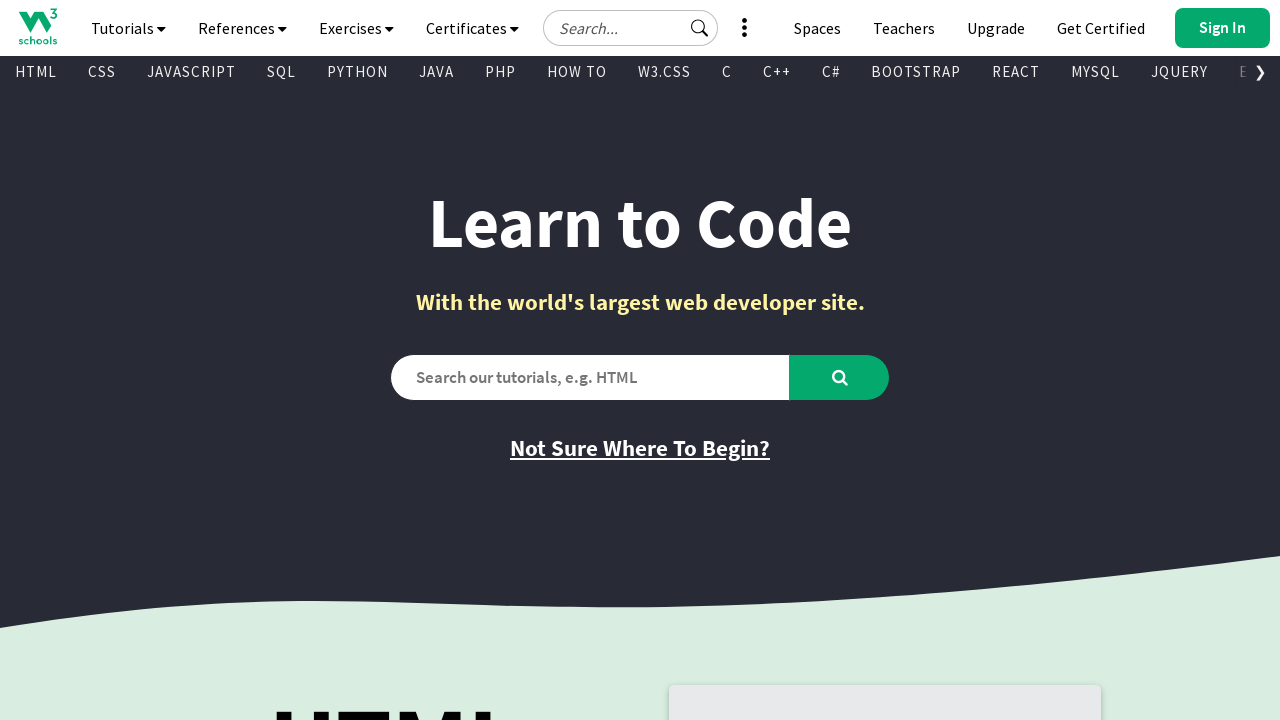

Located 'Not Sure Where To Begin?' element on W3Schools homepage
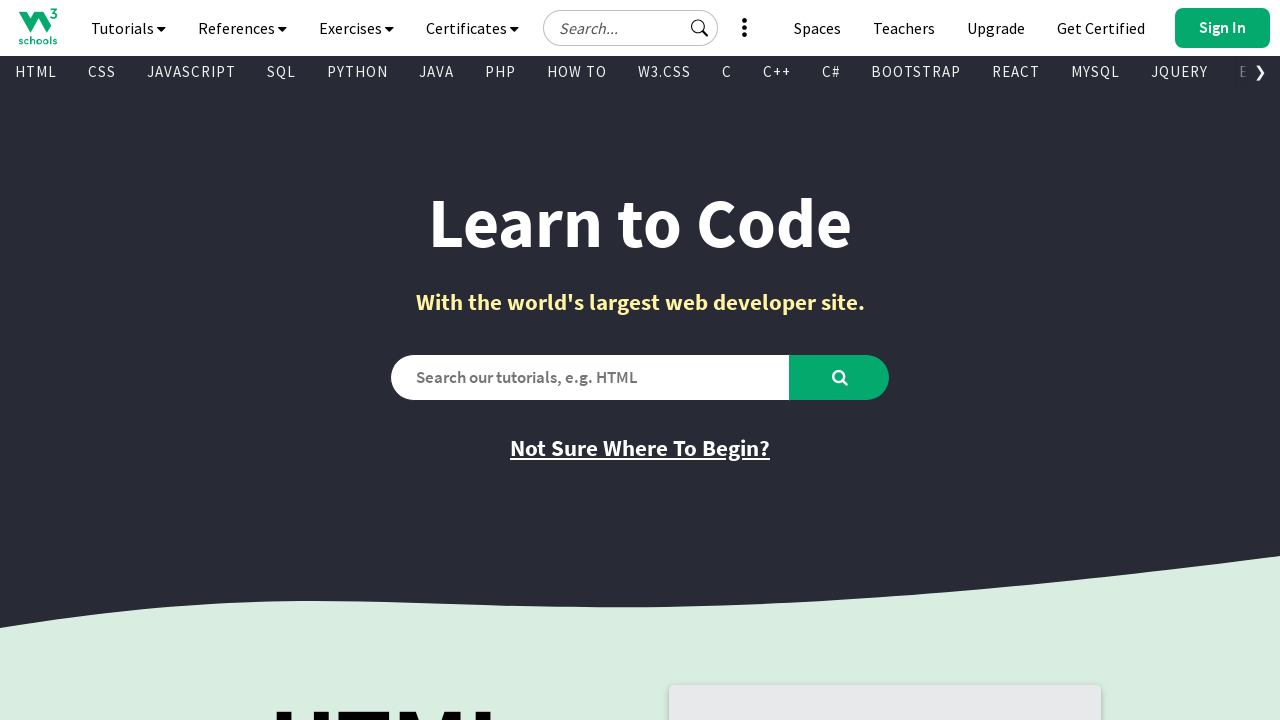

Moved mouse over 'Not Sure Where To Begin?' element to test hover functionality at (640, 448) on xpath=//a[text()='Not Sure Where To Begin?']
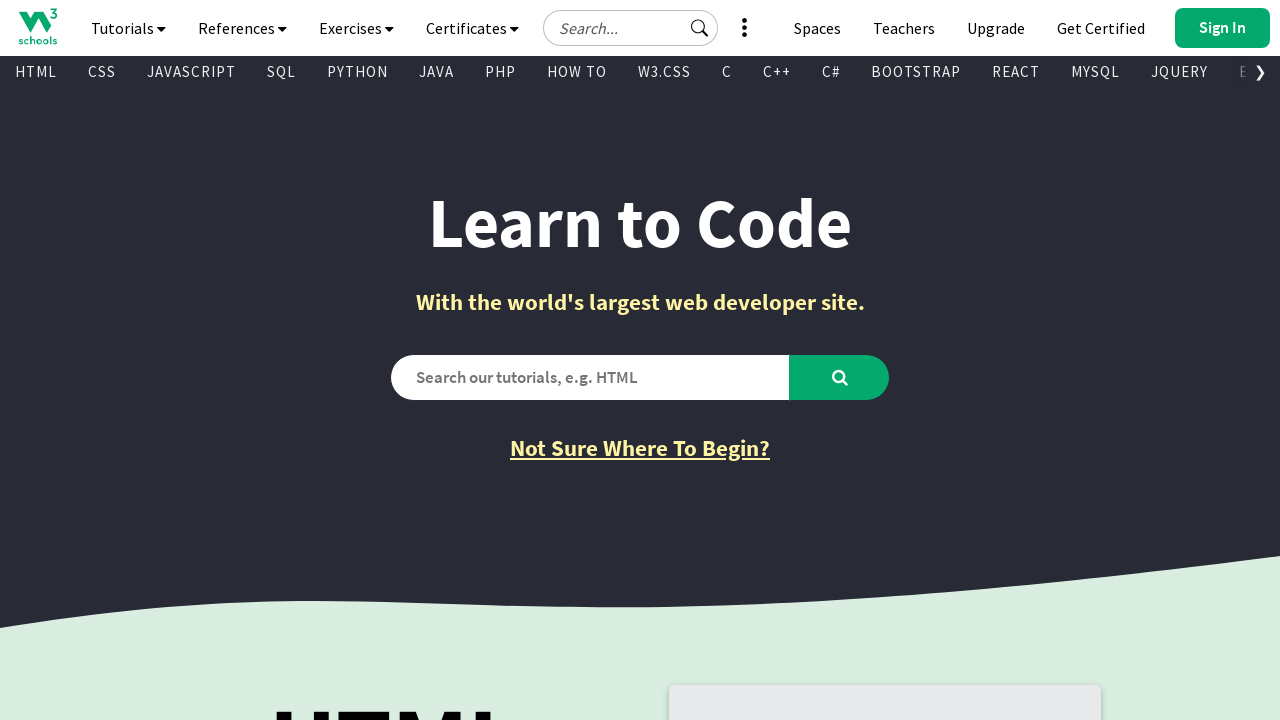

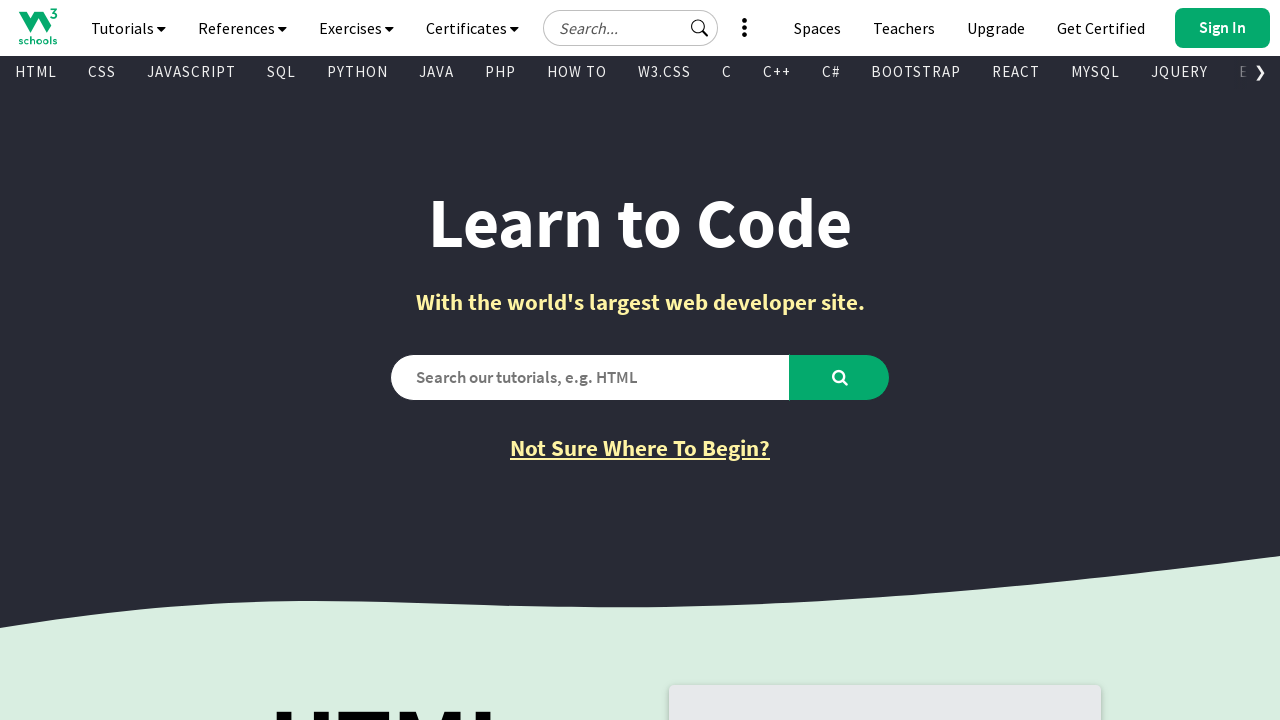